Tests iframe switching functionality by clicking a tab, switching to an iframe to enter text in an input field, then switching back to default content and clicking another tab.

Starting URL: https://demo.automationtesting.in/Frames.html

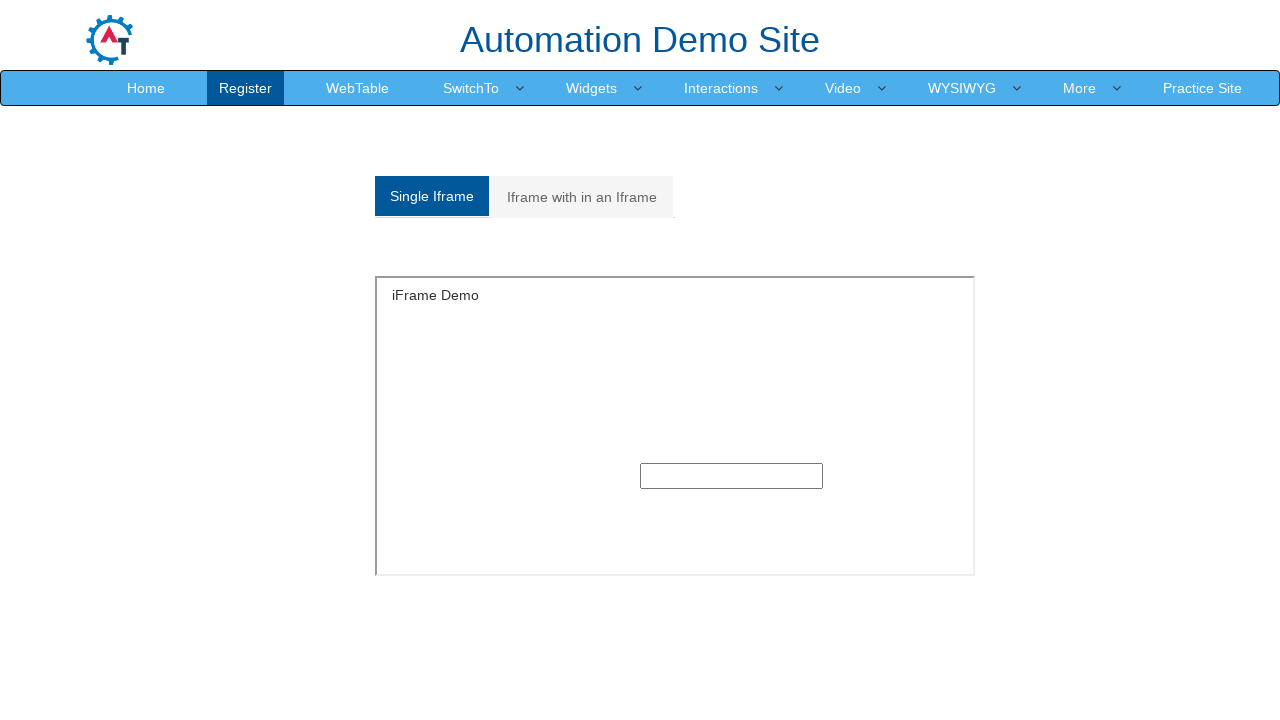

Clicked on the first tab (Single Iframe) at (432, 196) on xpath=/html/body/section/div[1]/div/div/div/div[1]/div/ul/li[1]/a
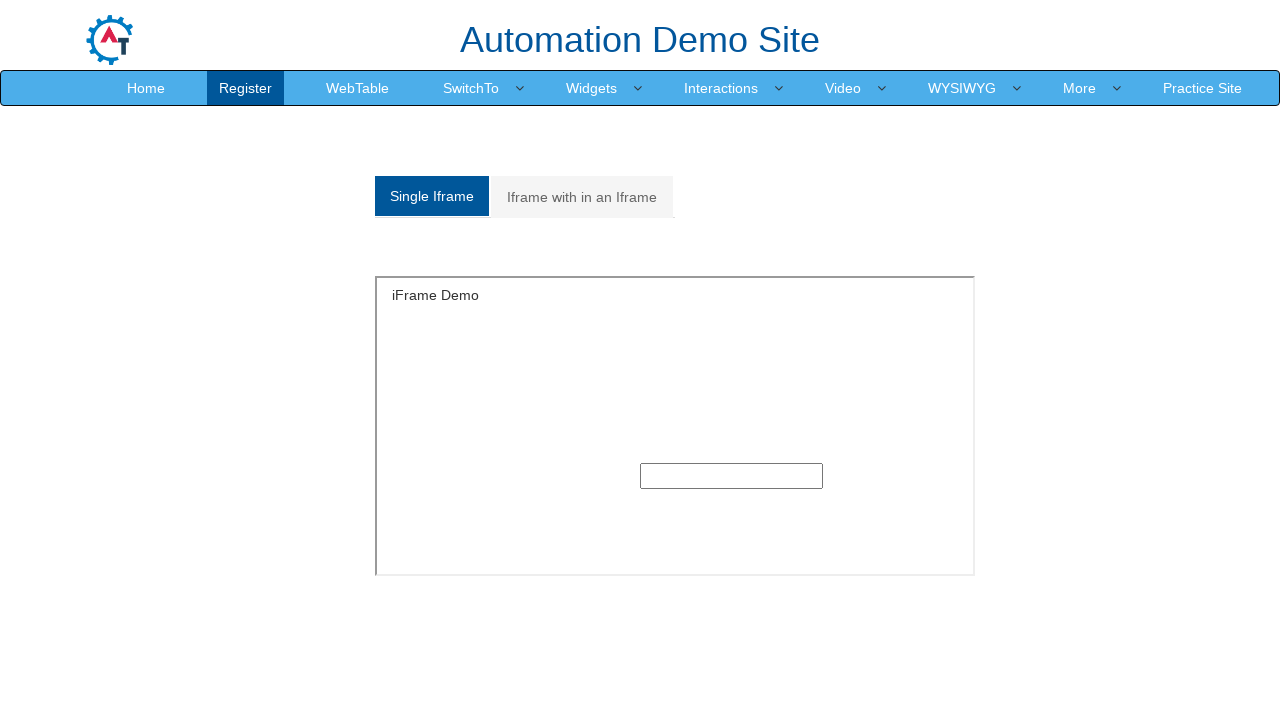

Waited for iframe to be available
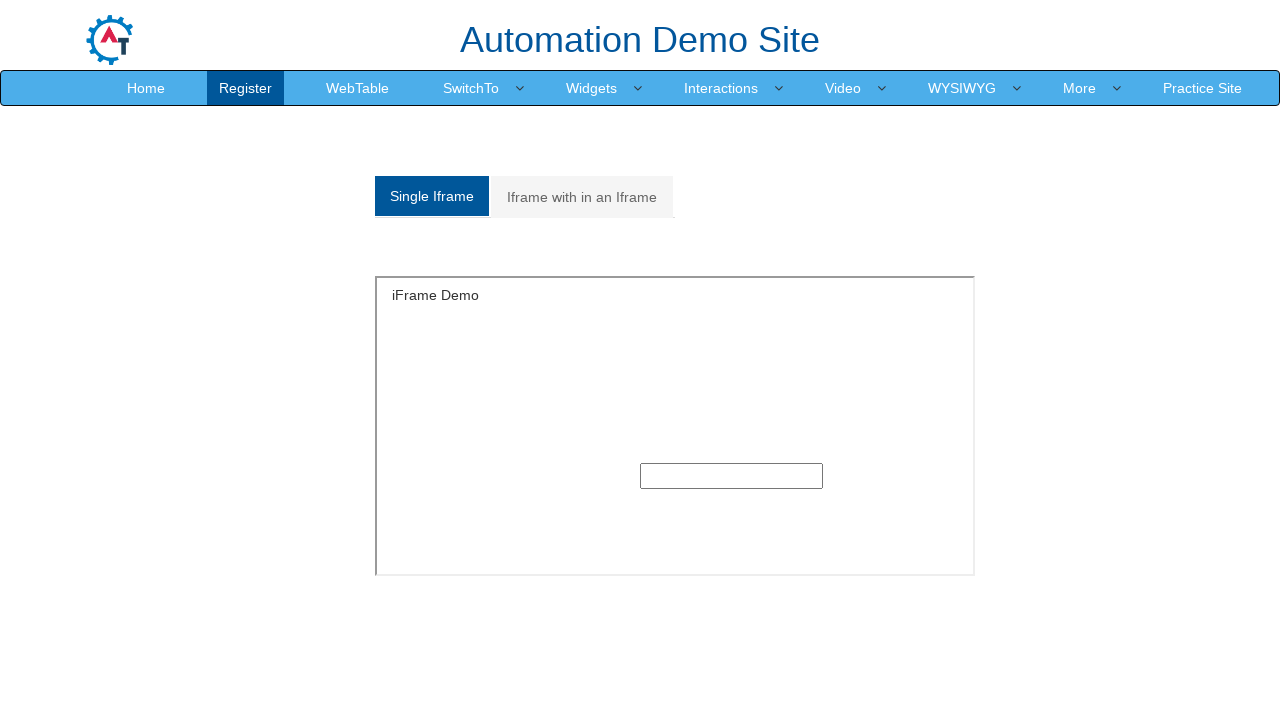

Located the first iframe
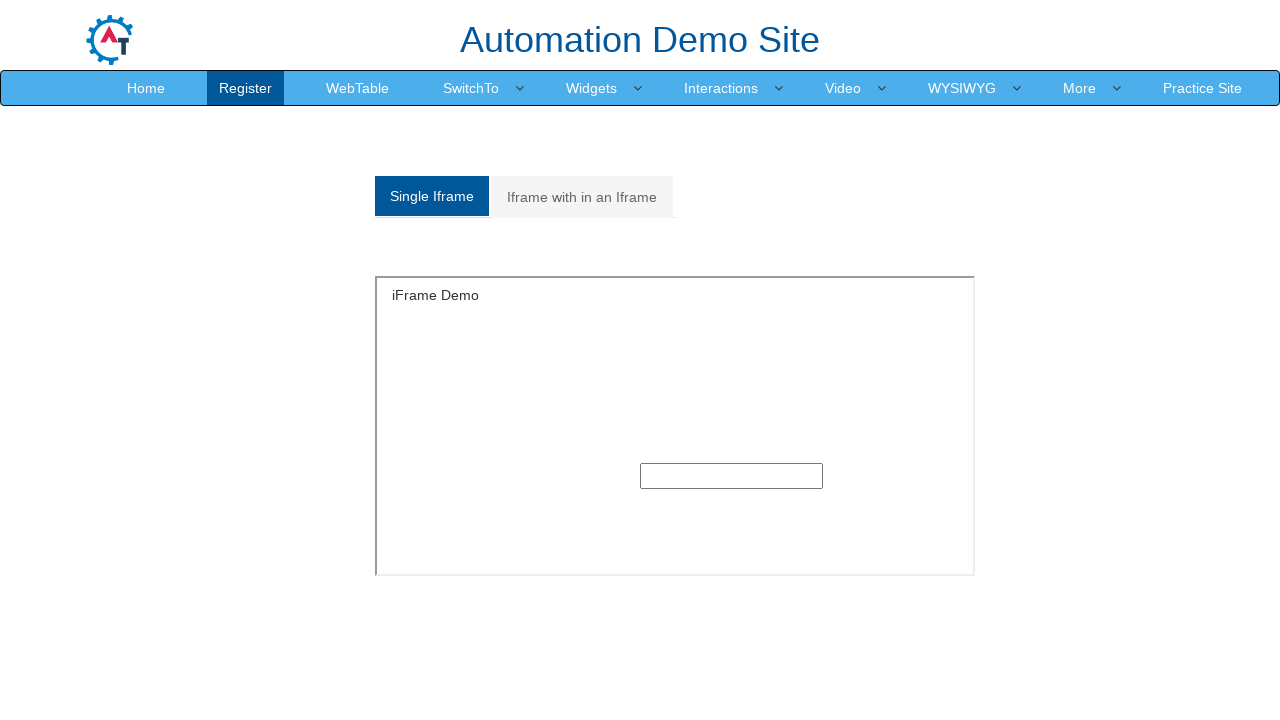

Filled input field in iframe with 'Supriya' on iframe >> nth=0 >> internal:control=enter-frame >> xpath=/html/body/section/div/
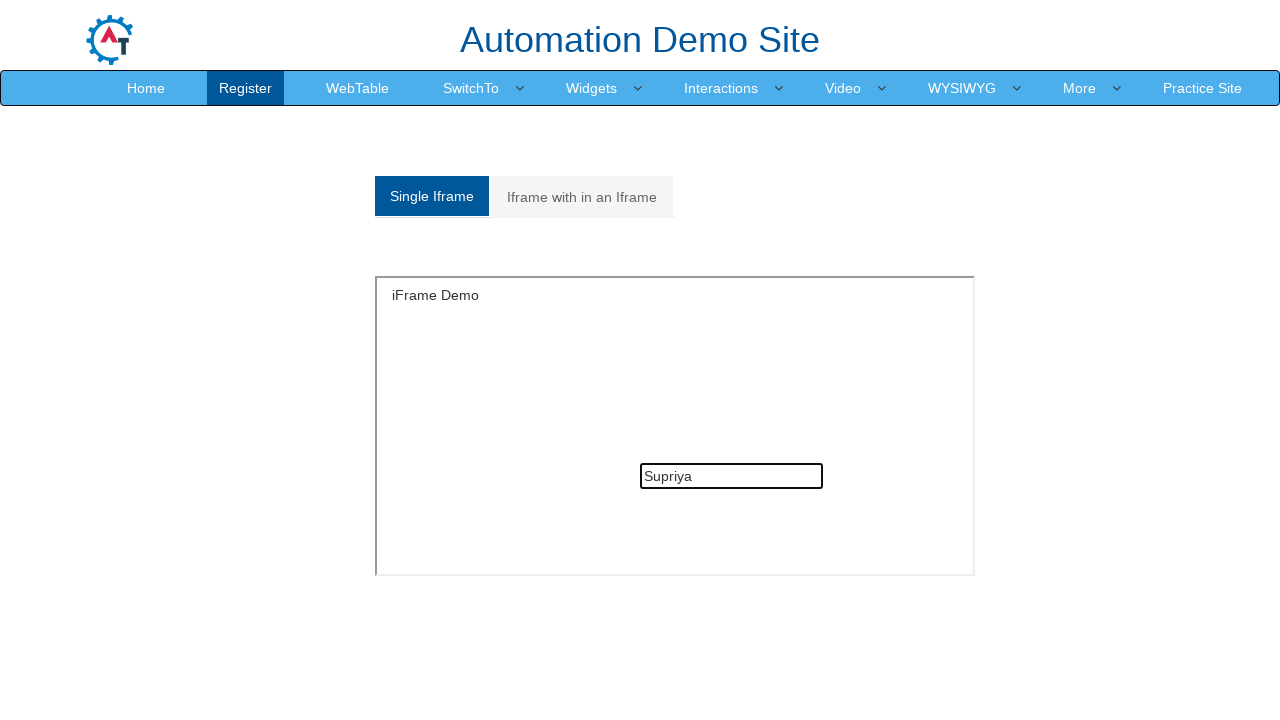

Waited briefly before switching tabs
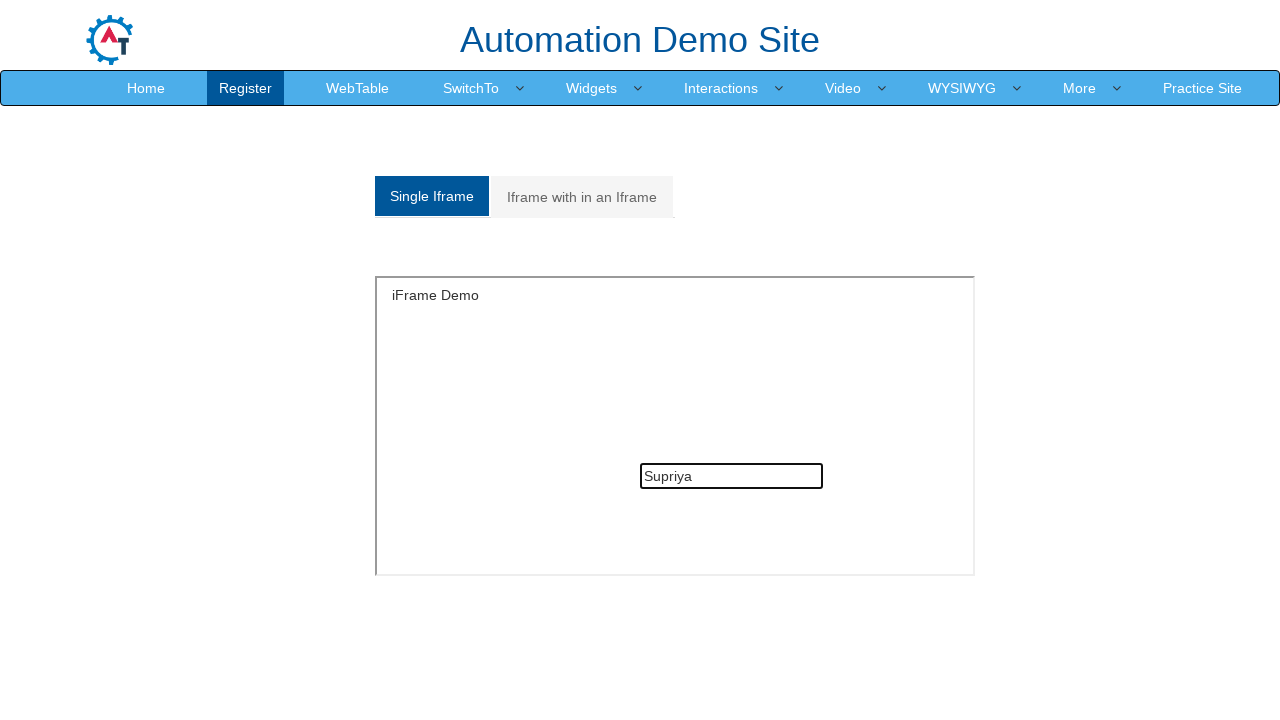

Clicked on the second tab (Iframe with in an Iframe) at (582, 197) on xpath=/html/body/section/div[1]/div/div/div/div[1]/div/ul/li[2]/a
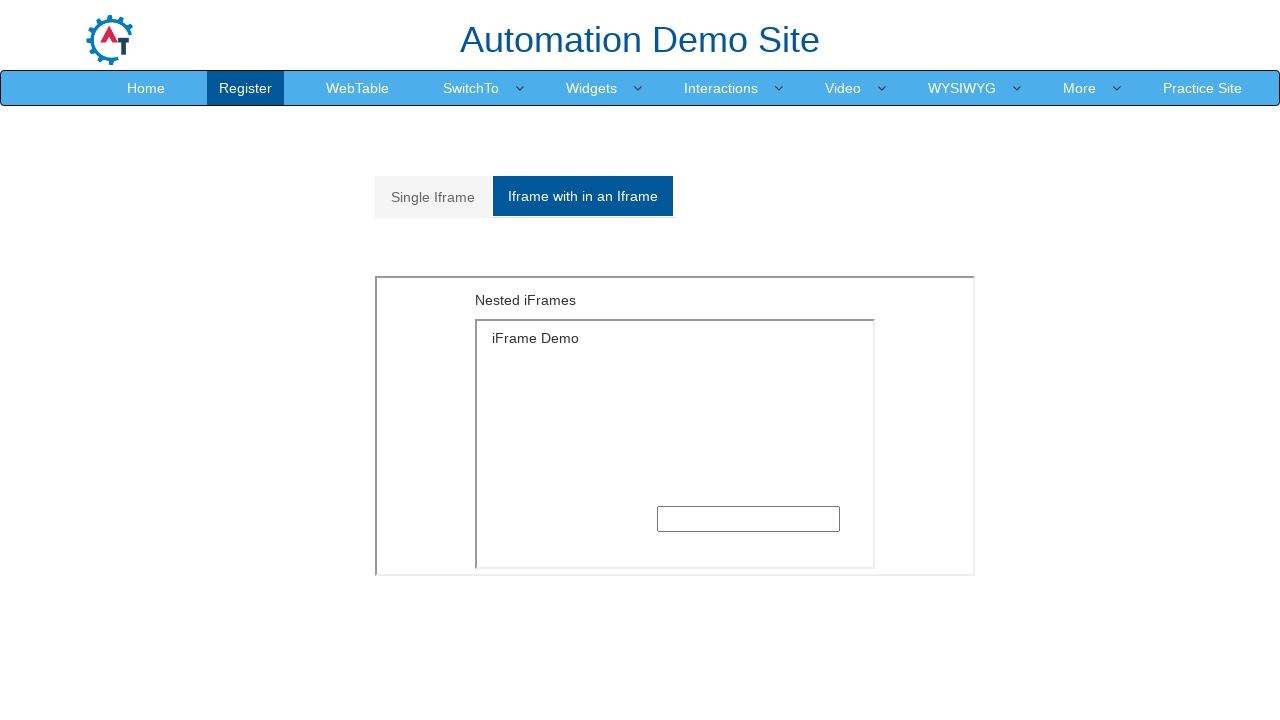

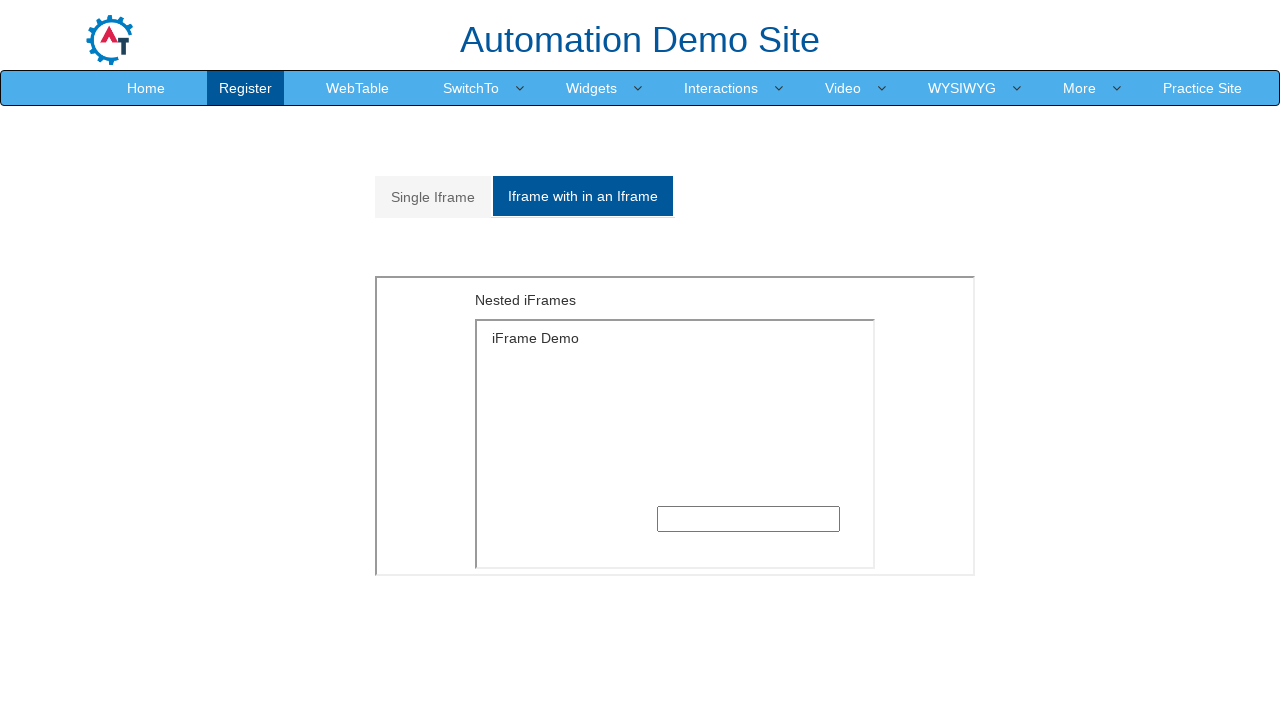